Tests that entered text is trimmed when editing a todo item

Starting URL: https://demo.playwright.dev/todomvc

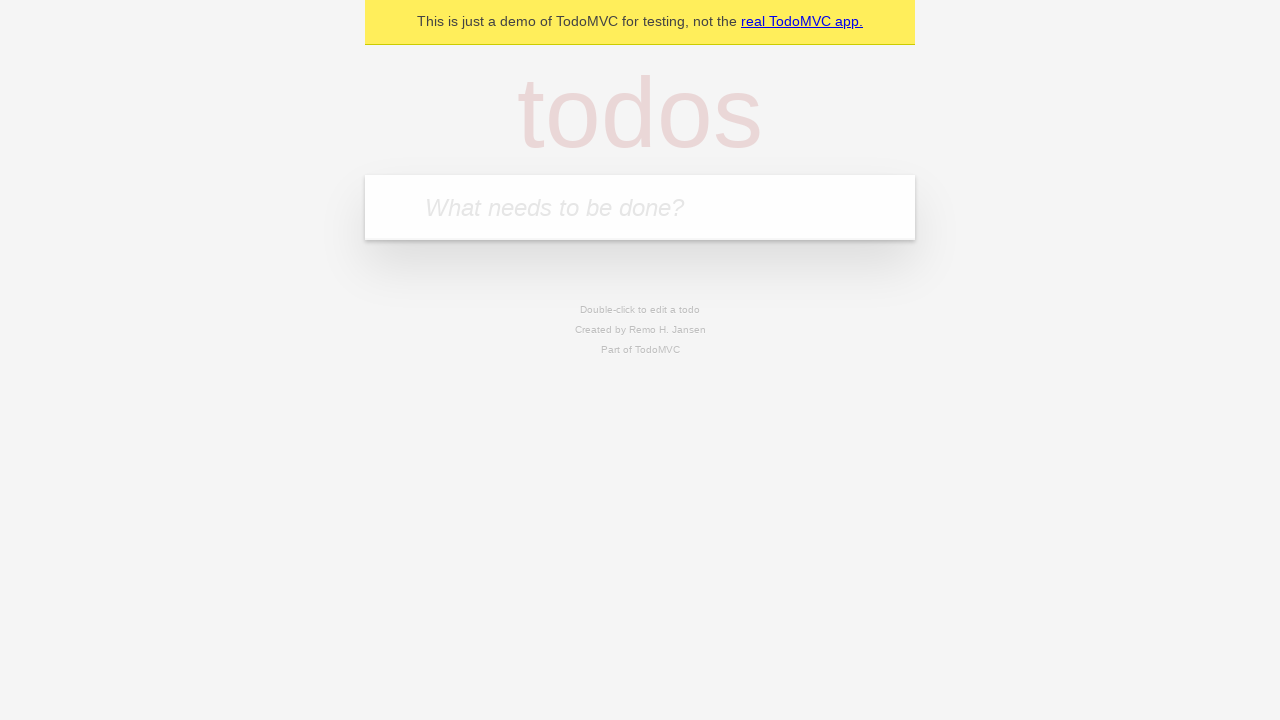

Filled todo input with 'buy some cheese' on internal:attr=[placeholder="What needs to be done?"i]
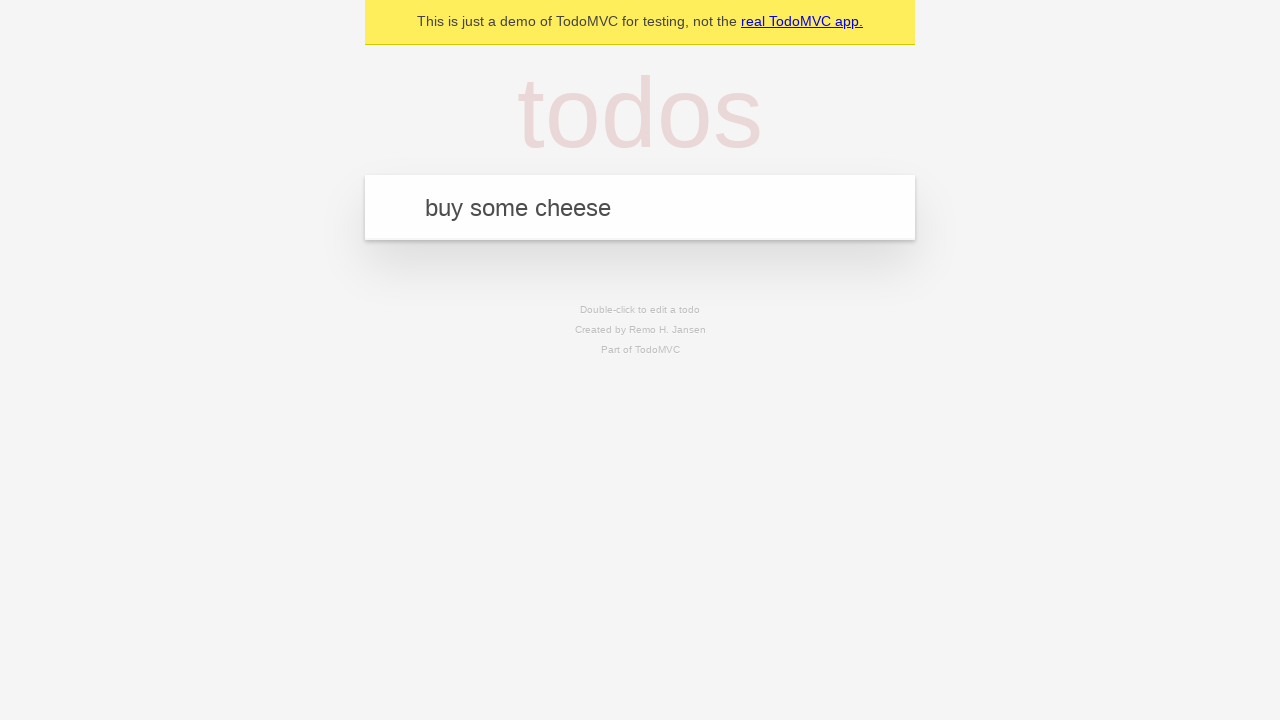

Pressed Enter to add first todo on internal:attr=[placeholder="What needs to be done?"i]
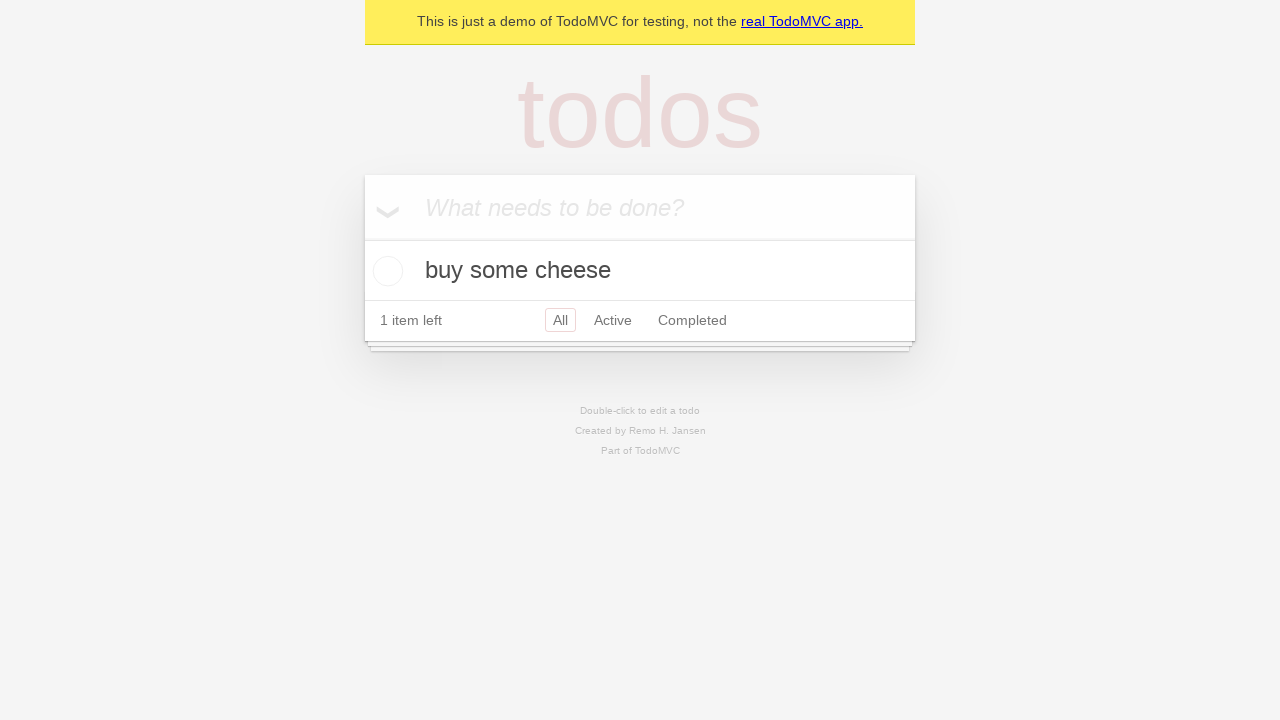

Filled todo input with 'feed the cat' on internal:attr=[placeholder="What needs to be done?"i]
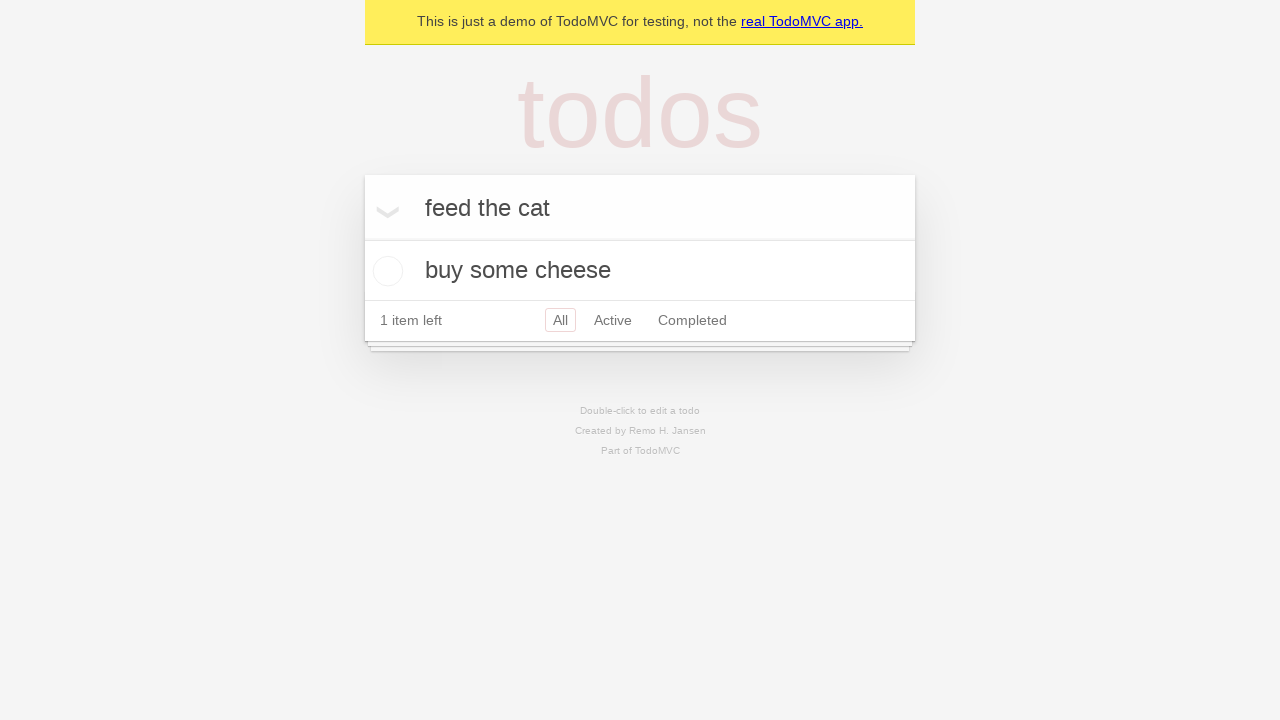

Pressed Enter to add second todo on internal:attr=[placeholder="What needs to be done?"i]
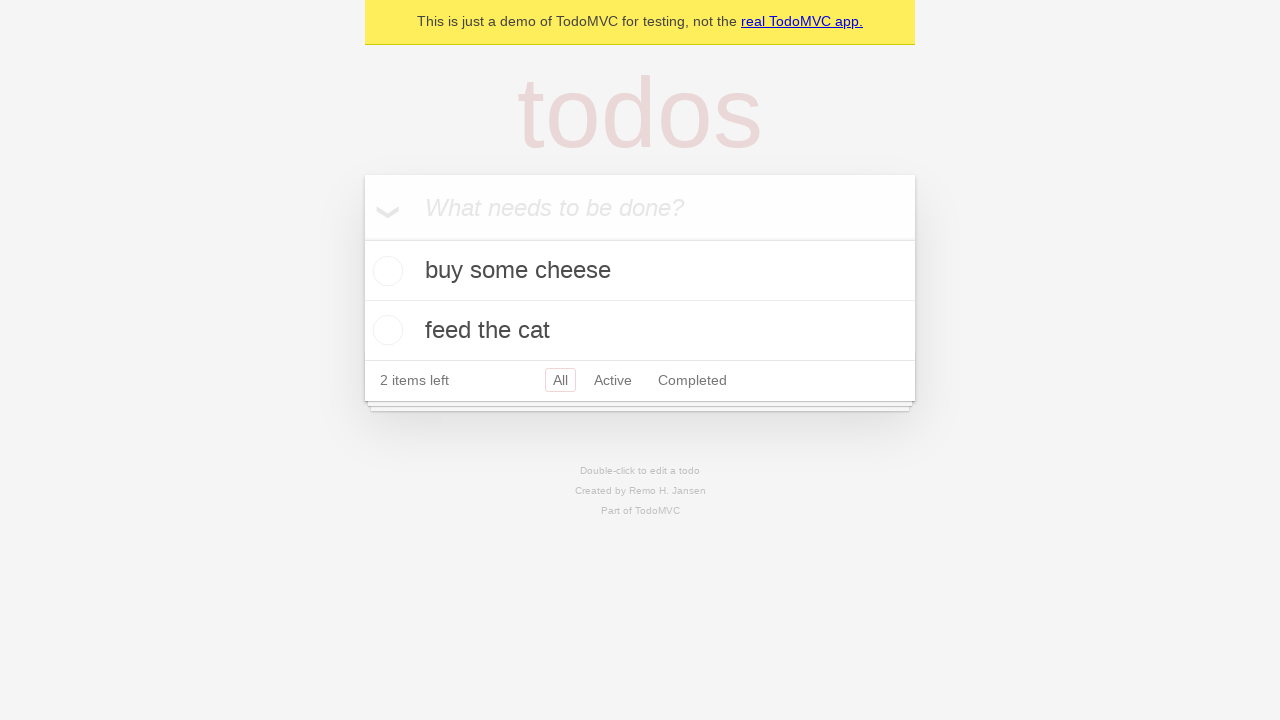

Filled todo input with 'book a doctors appointment' on internal:attr=[placeholder="What needs to be done?"i]
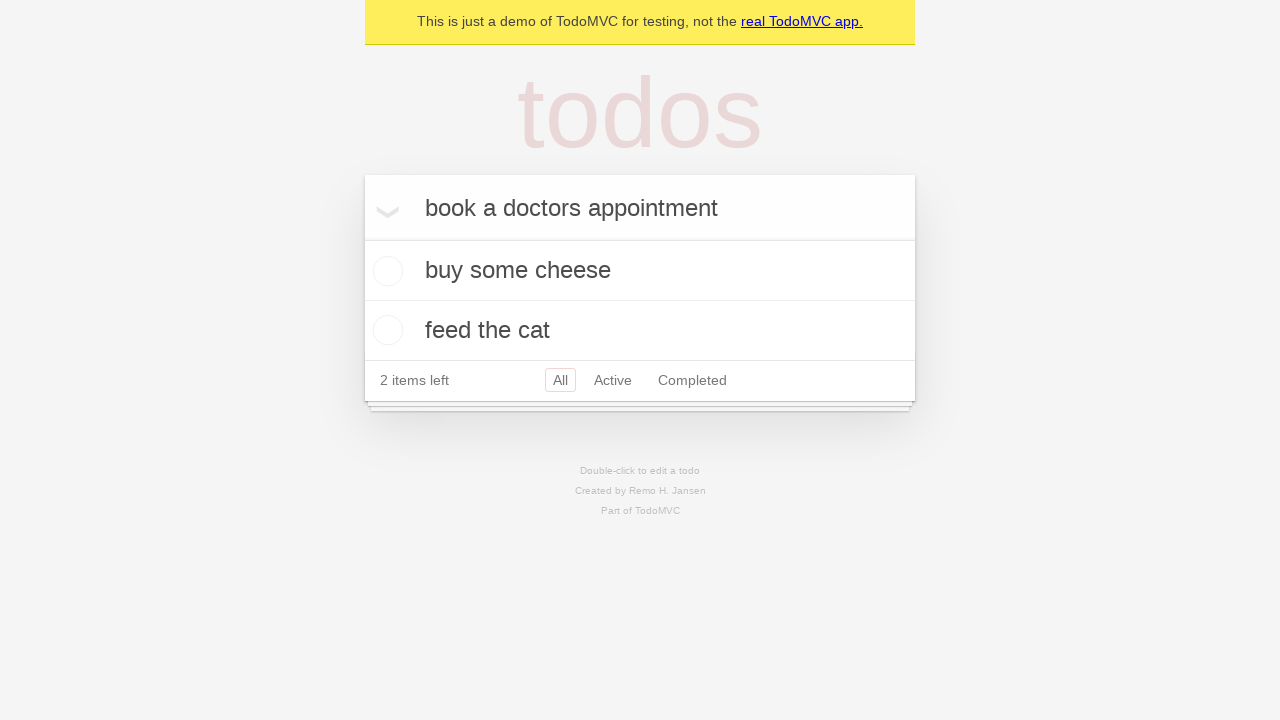

Pressed Enter to add third todo on internal:attr=[placeholder="What needs to be done?"i]
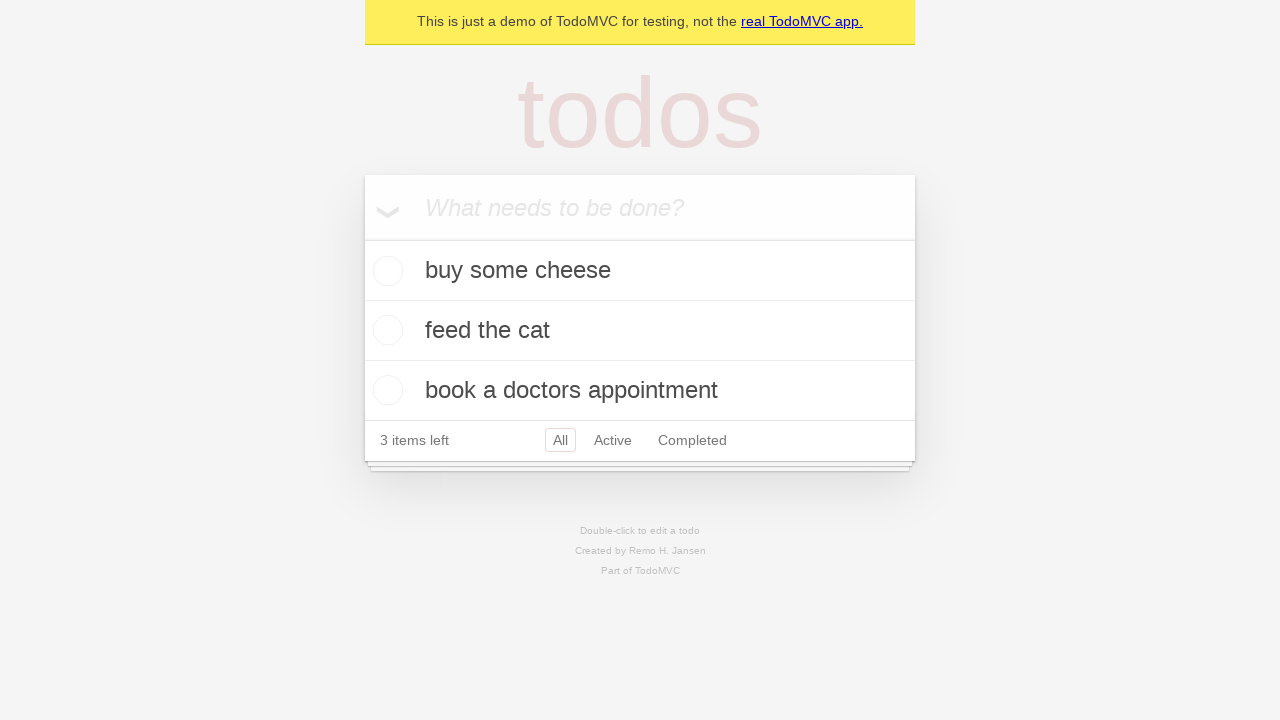

Double-clicked second todo item to enter edit mode at (640, 331) on internal:testid=[data-testid="todo-item"s] >> nth=1
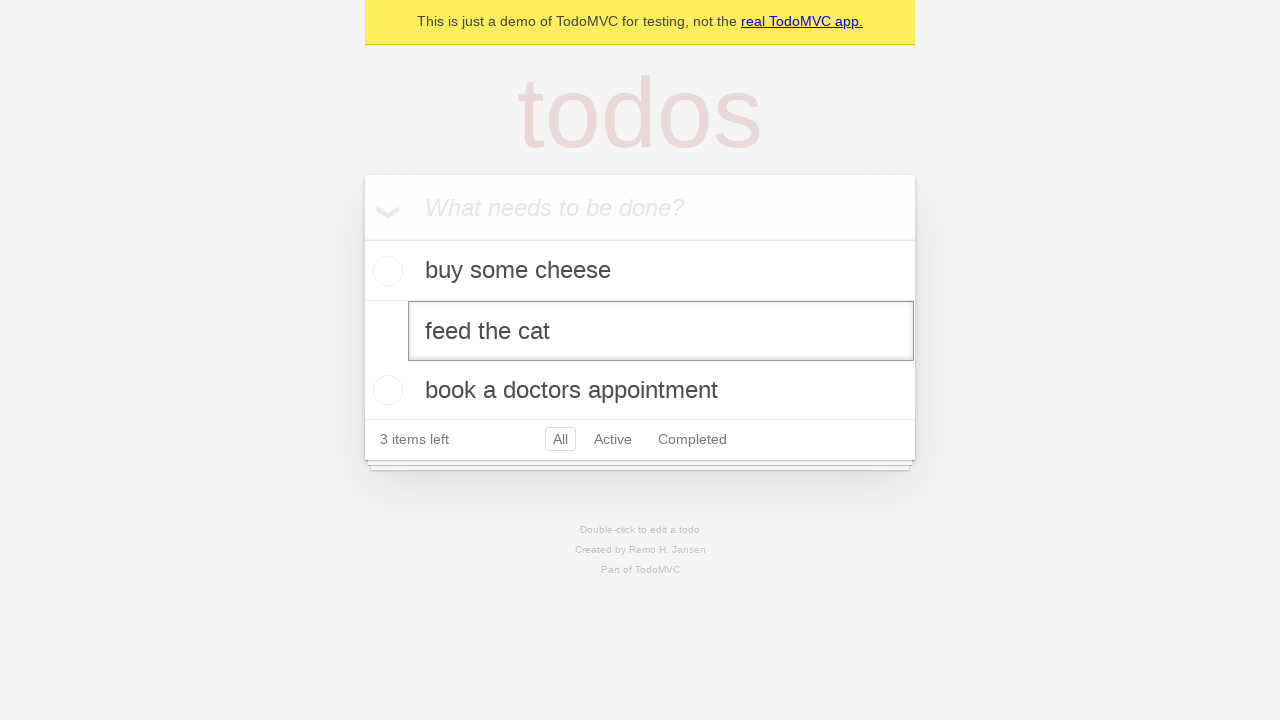

Filled edit field with '    buy some sausages    ' (with leading/trailing whitespace) on internal:testid=[data-testid="todo-item"s] >> nth=1 >> internal:role=textbox[nam
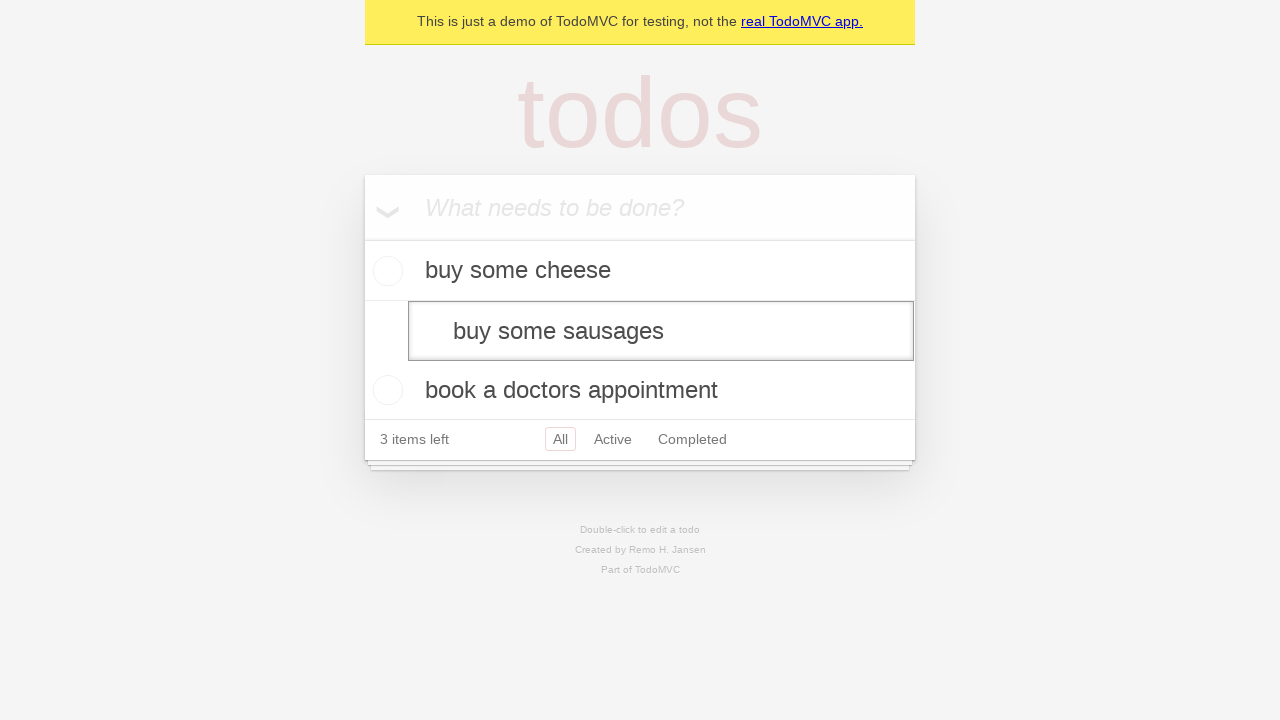

Pressed Enter to confirm edit and verify text is trimmed on internal:testid=[data-testid="todo-item"s] >> nth=1 >> internal:role=textbox[nam
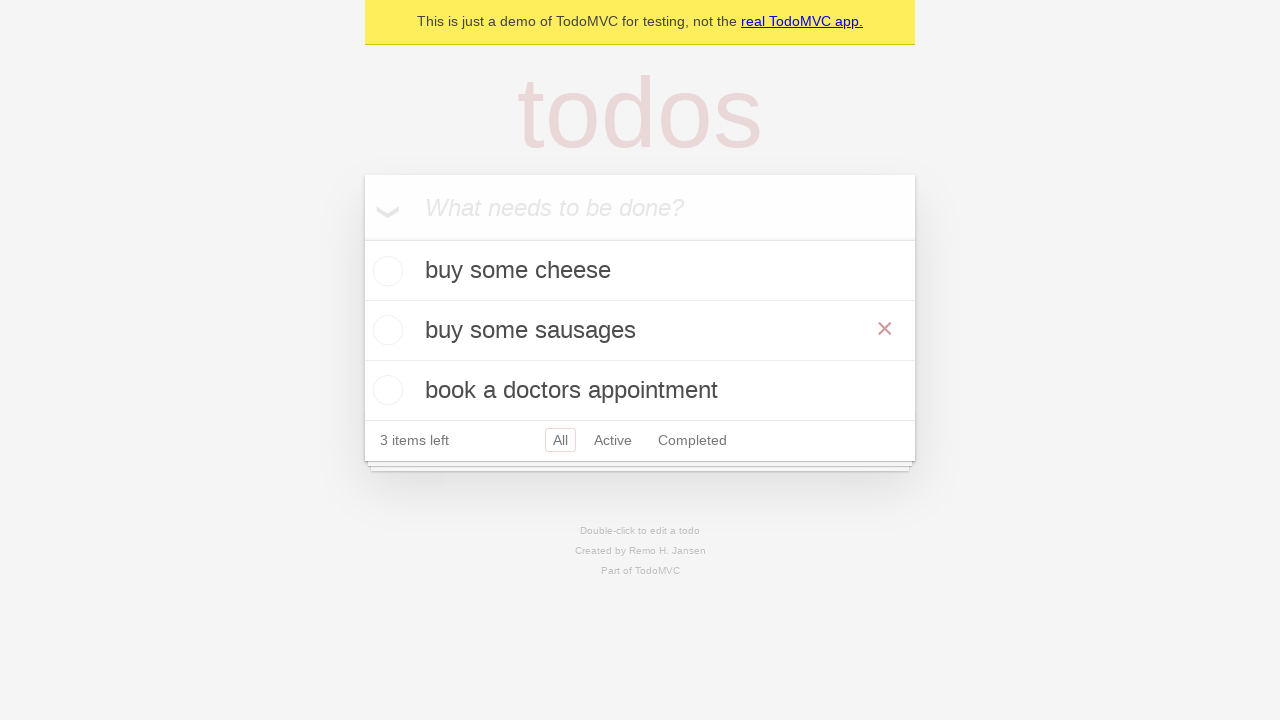

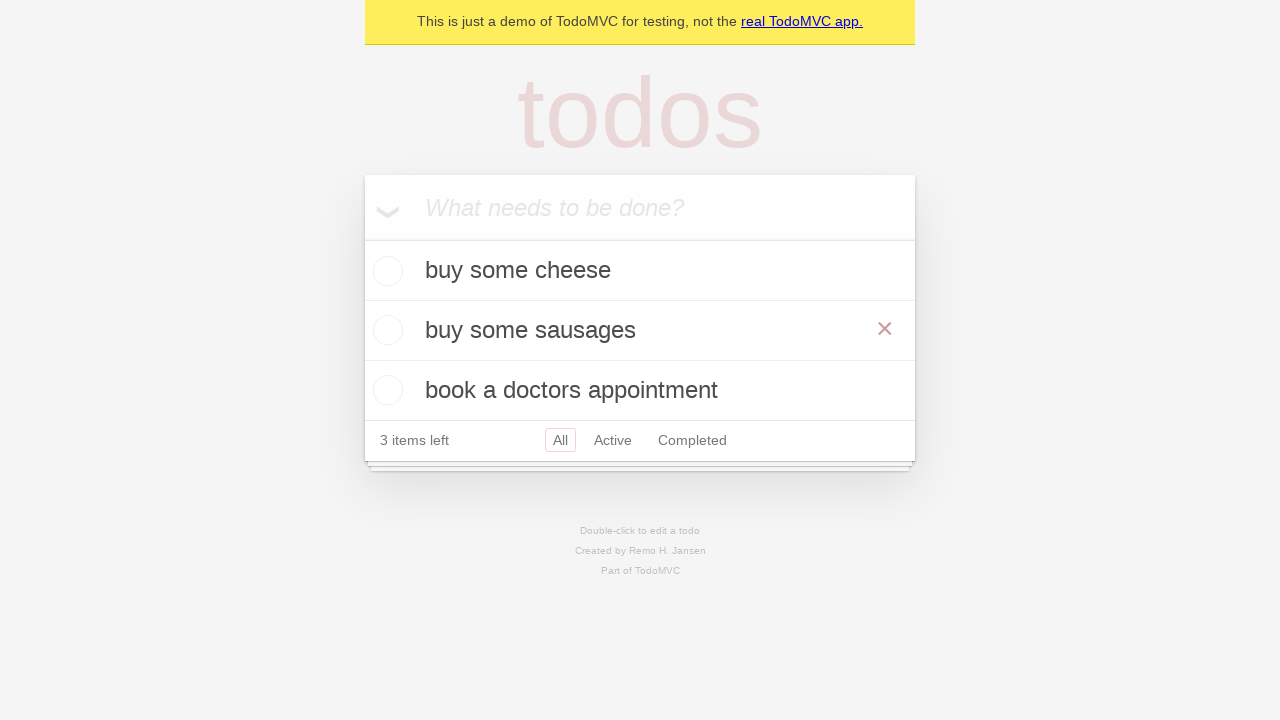